Tests dropdown and multi-select dropdown interactions by selecting various options using different methods (by index, visible text, and value)

Starting URL: https://www.hyrtutorials.com/p/html-dropdown-elements-practice.html

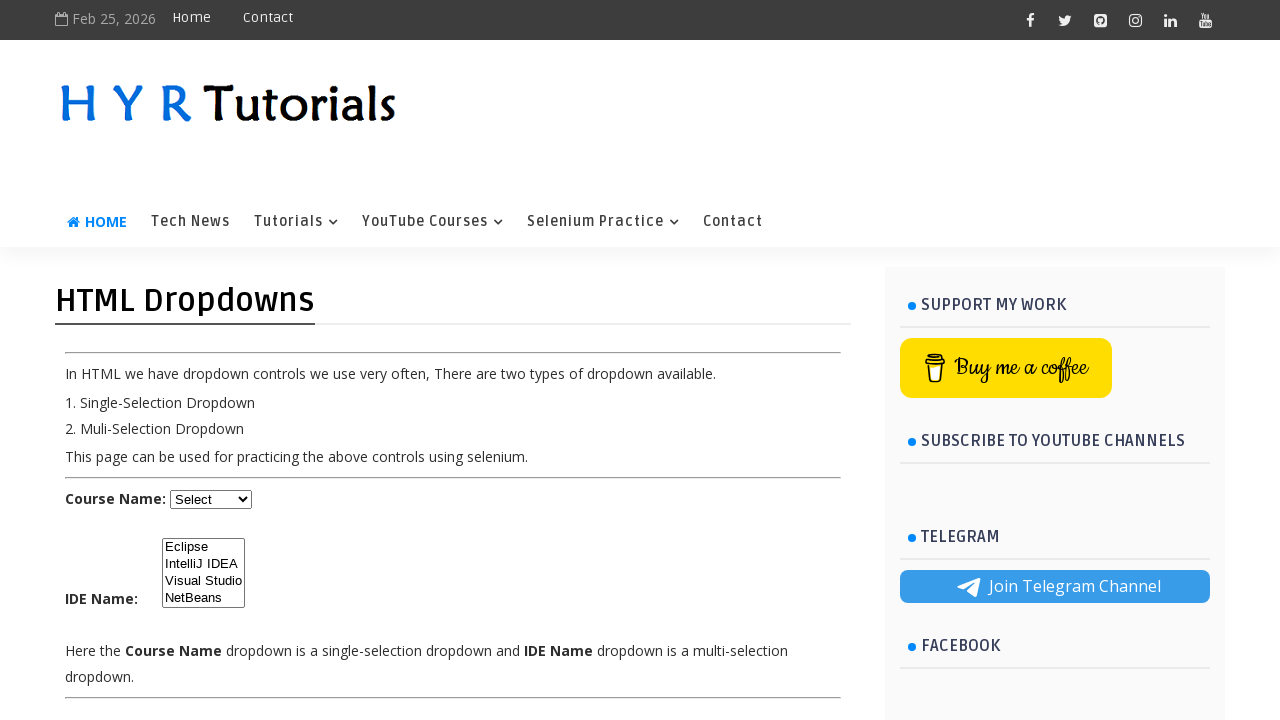

Selected dropdown option by index 1 on xpath=//select[@id='course']
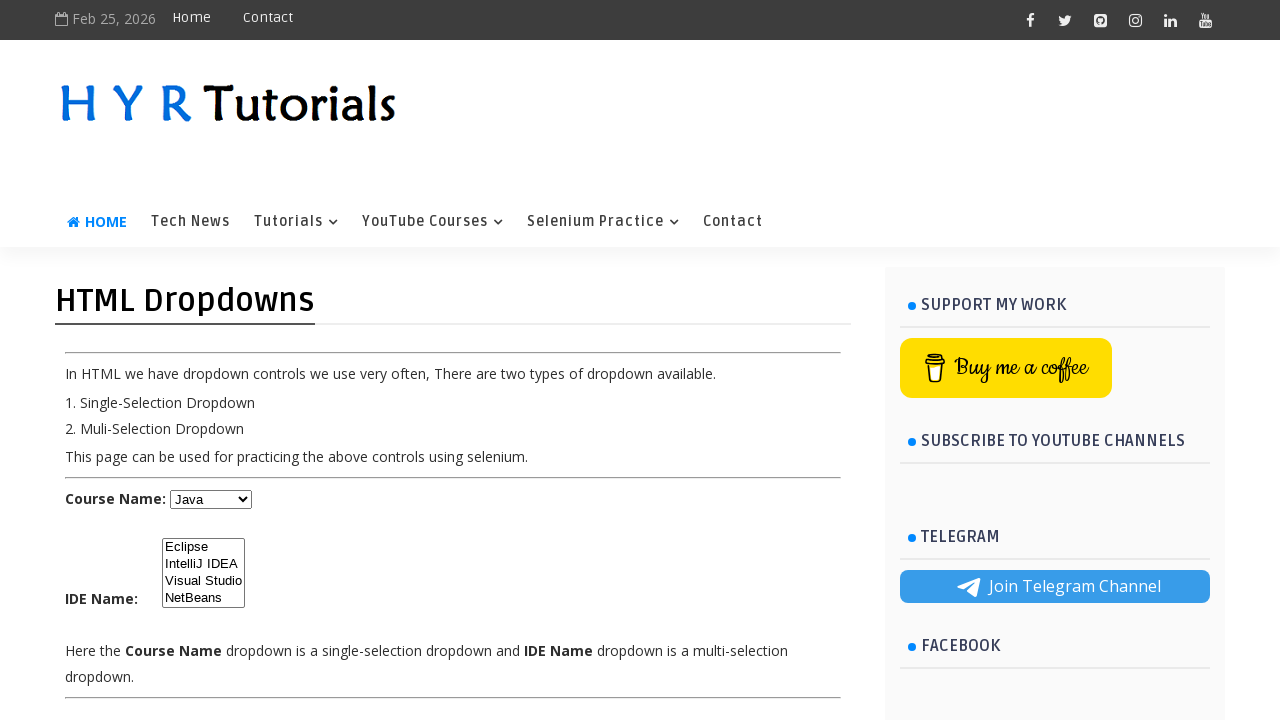

Waited 2000ms for dropdown to settle
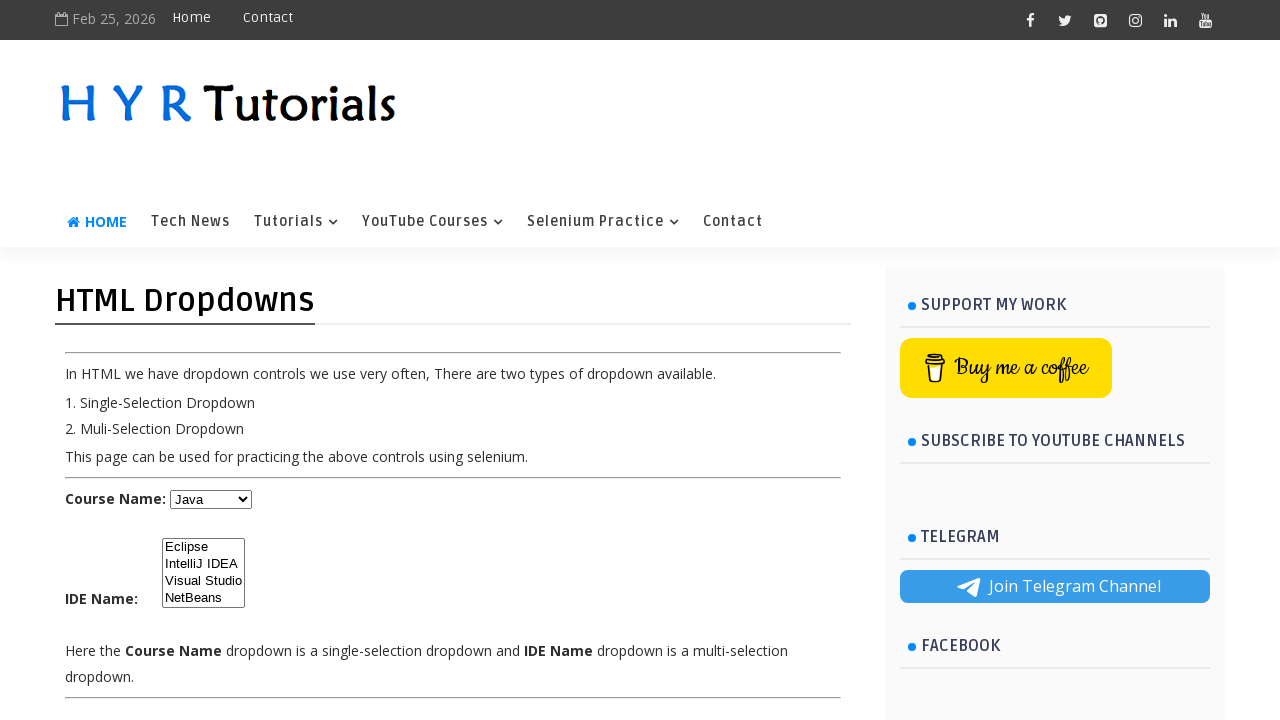

Selected 'Python' option by visible text on xpath=//select[@id='course']
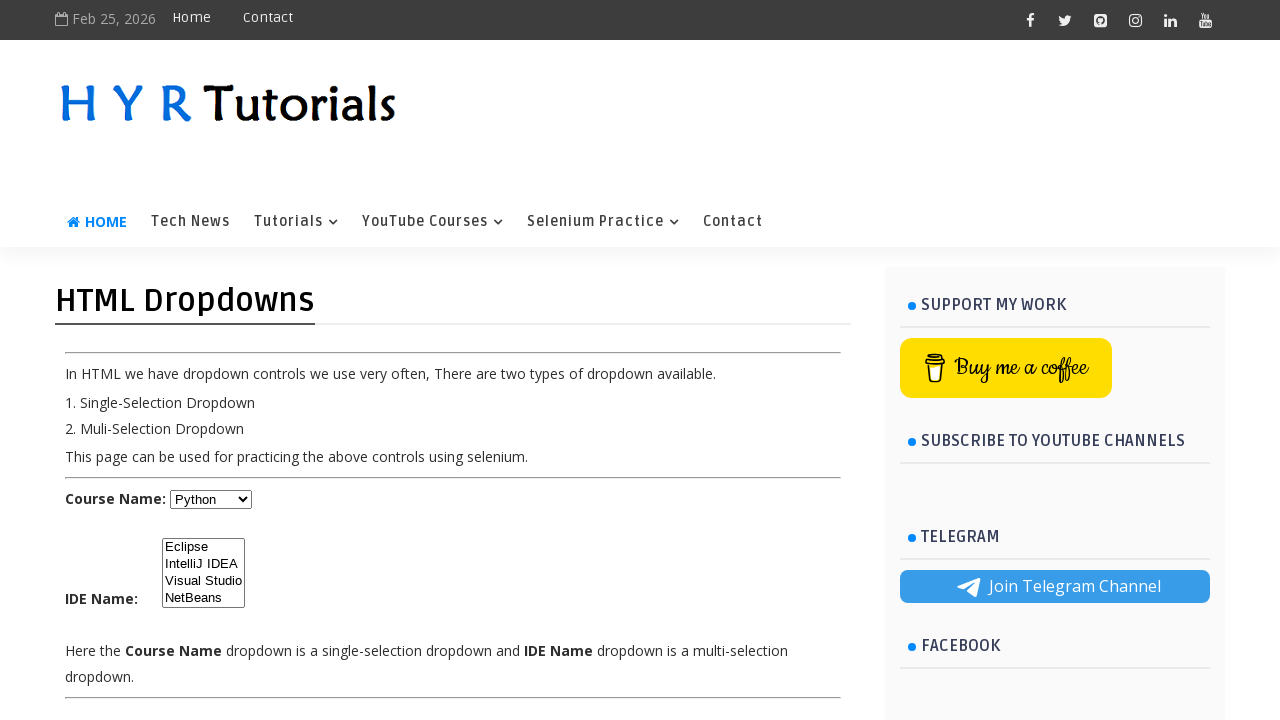

Waited 2000ms for dropdown to settle
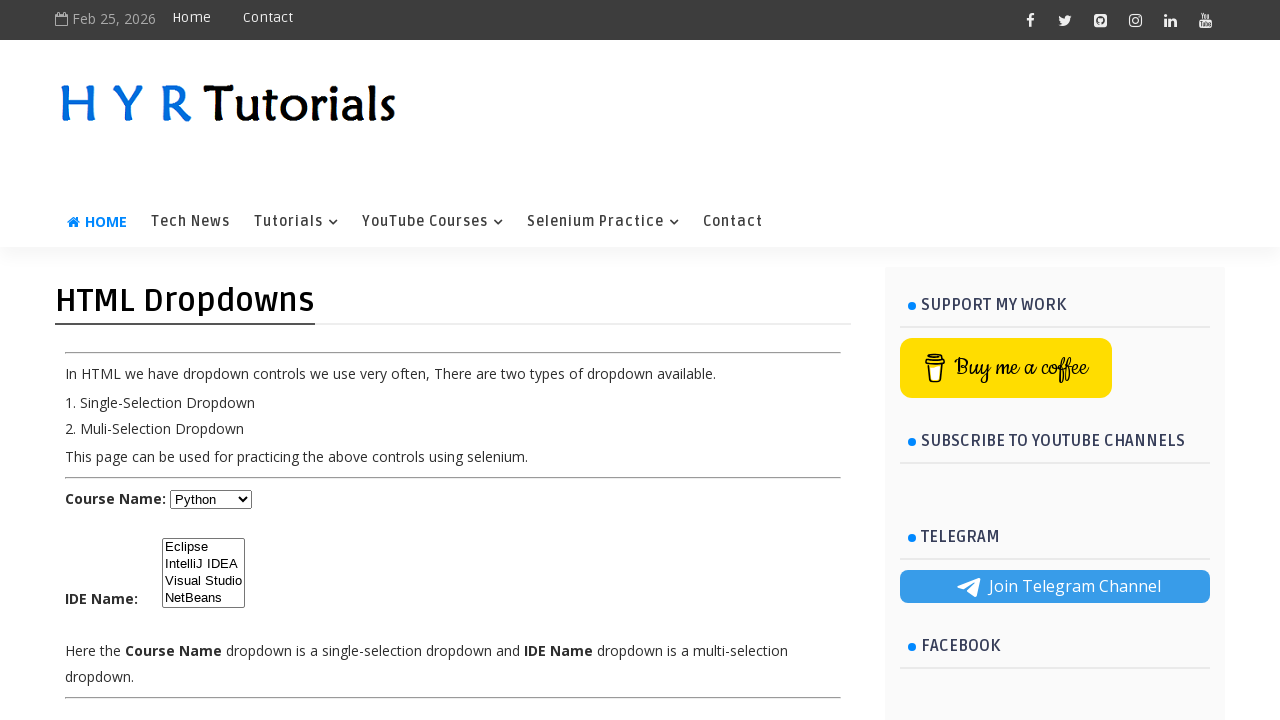

Selected option with value 'net' on xpath=//select[@id='course']
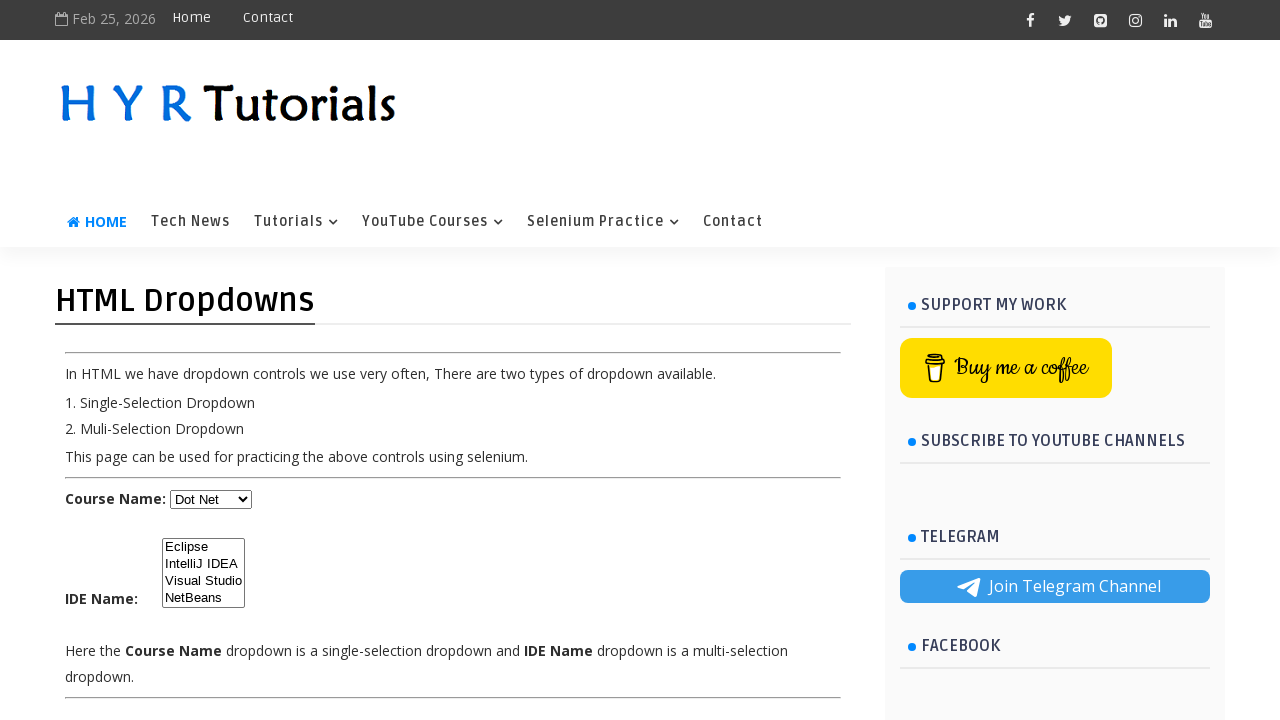

Selected first dropdown option by index 0 on xpath=//select[@id='course']
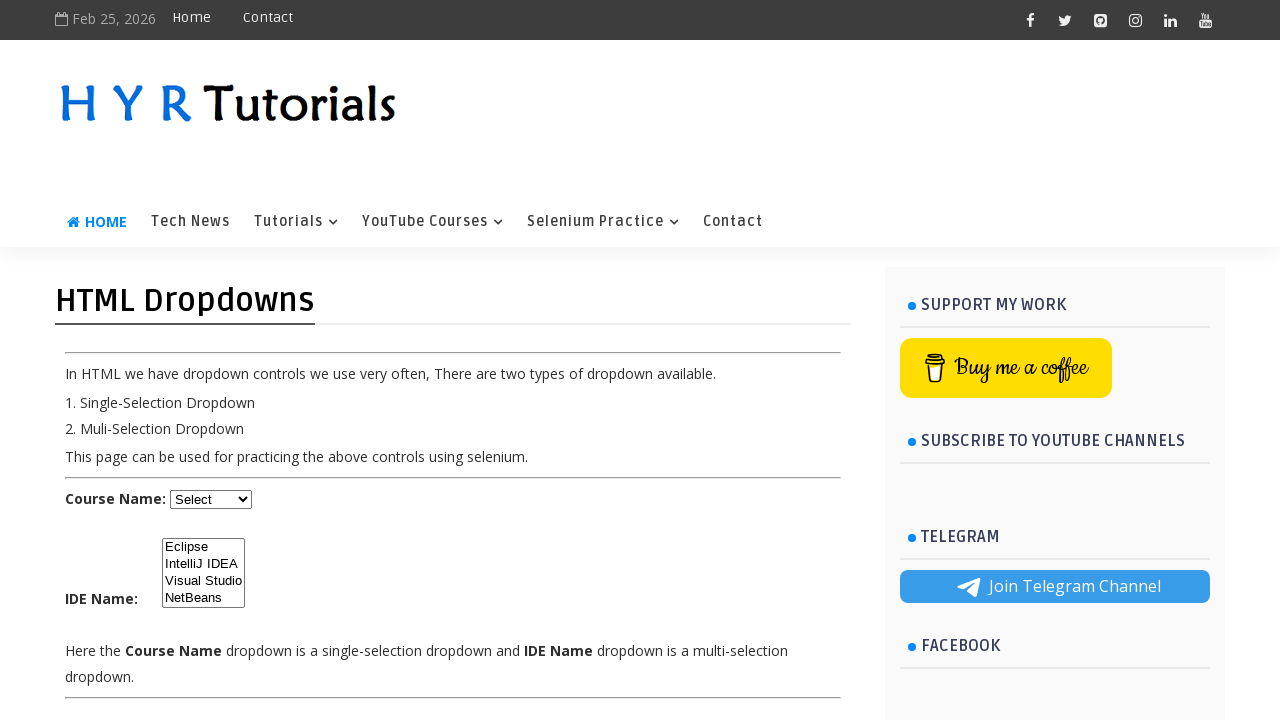

Selected multi-select option by index 1 on xpath=//select[@id='ide']
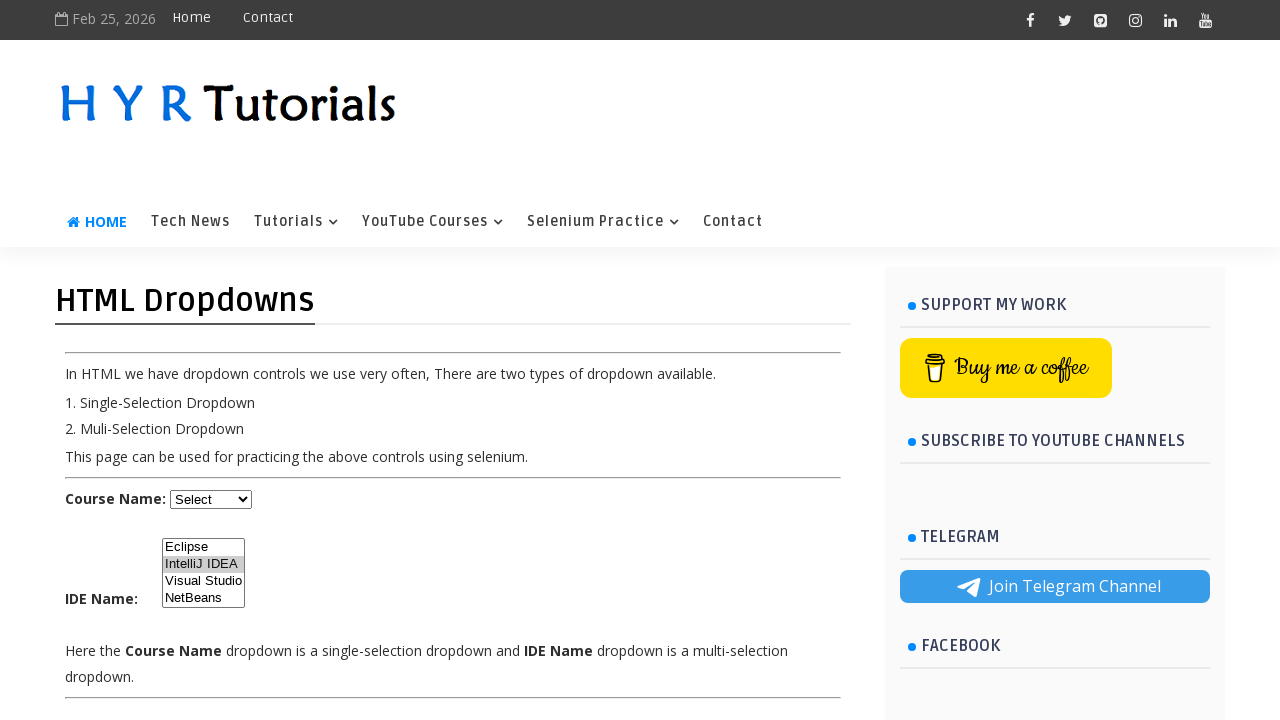

Waited 2000ms for multi-select to settle
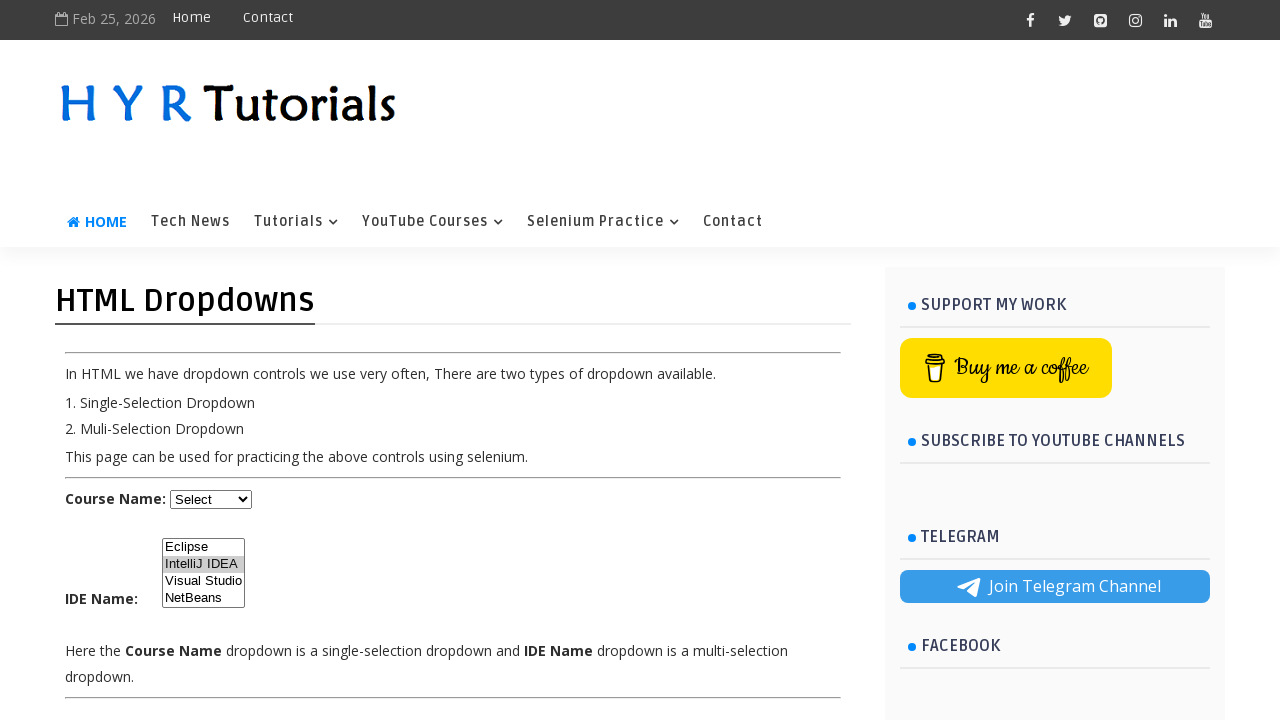

Selected 'NetBeans' option by visible text on xpath=//select[@id='ide']
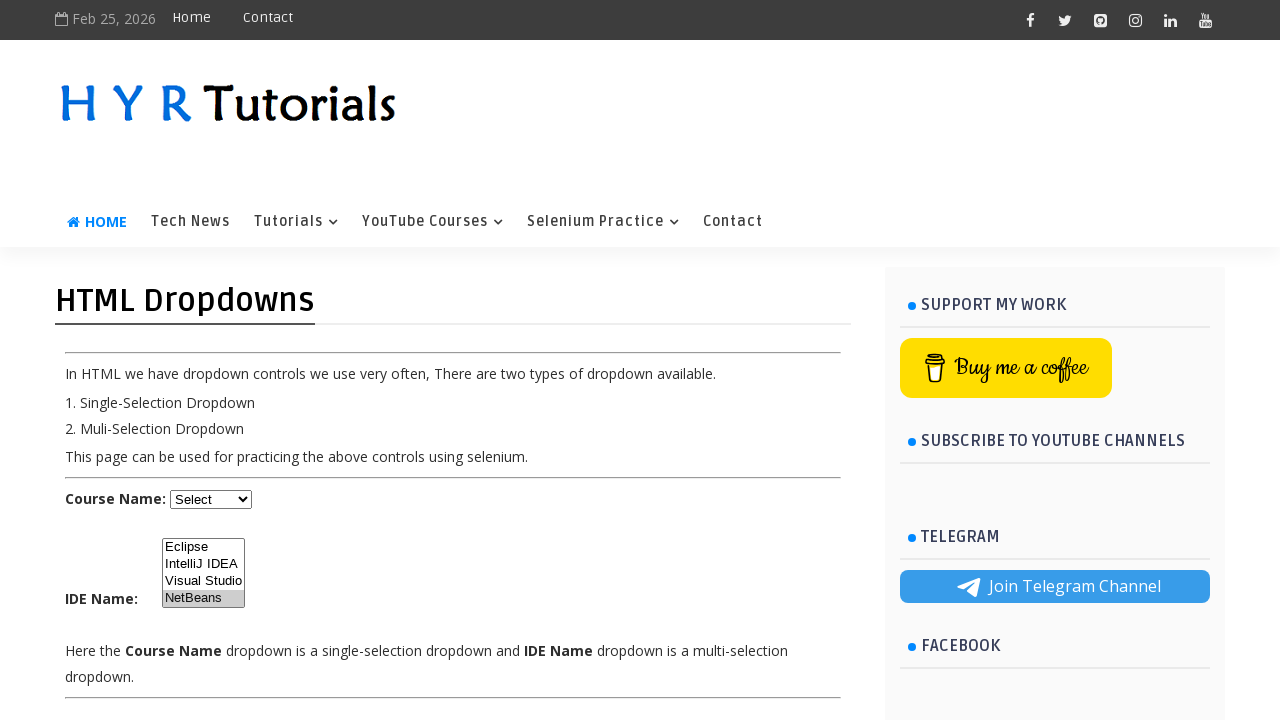

Waited 2000ms for multi-select to settle
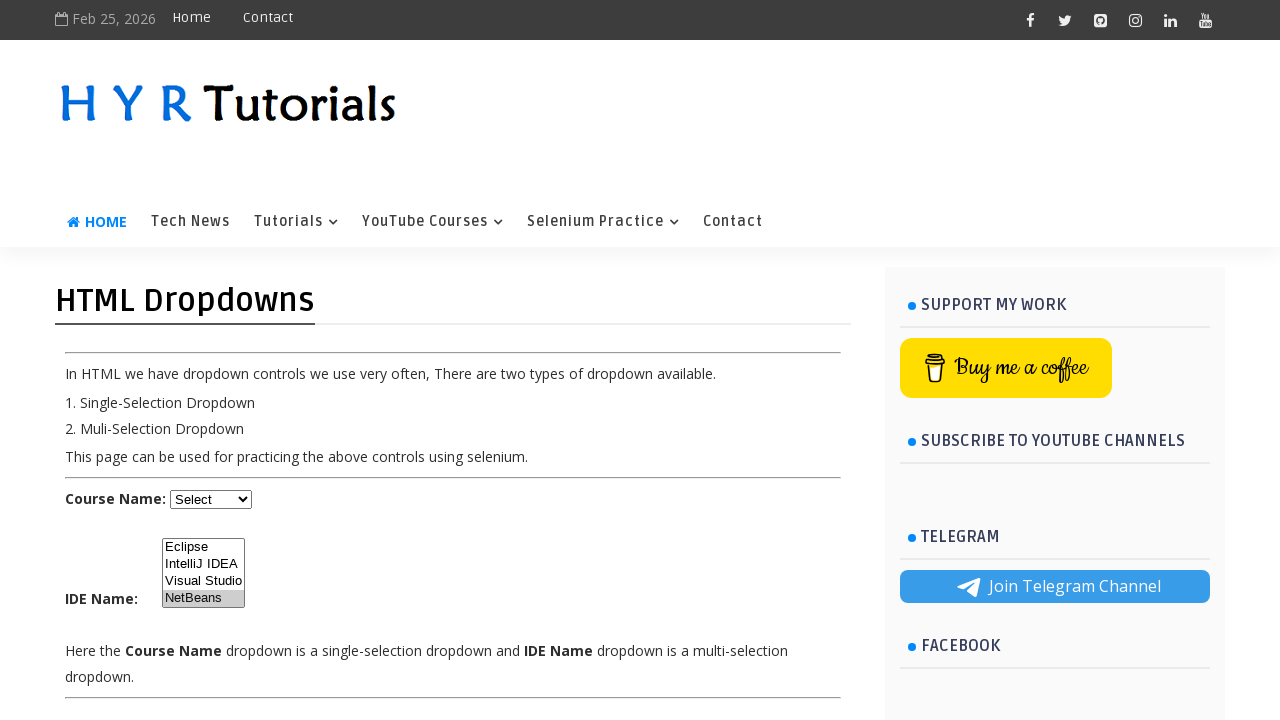

Selected option with value 'vs' on xpath=//select[@id='ide']
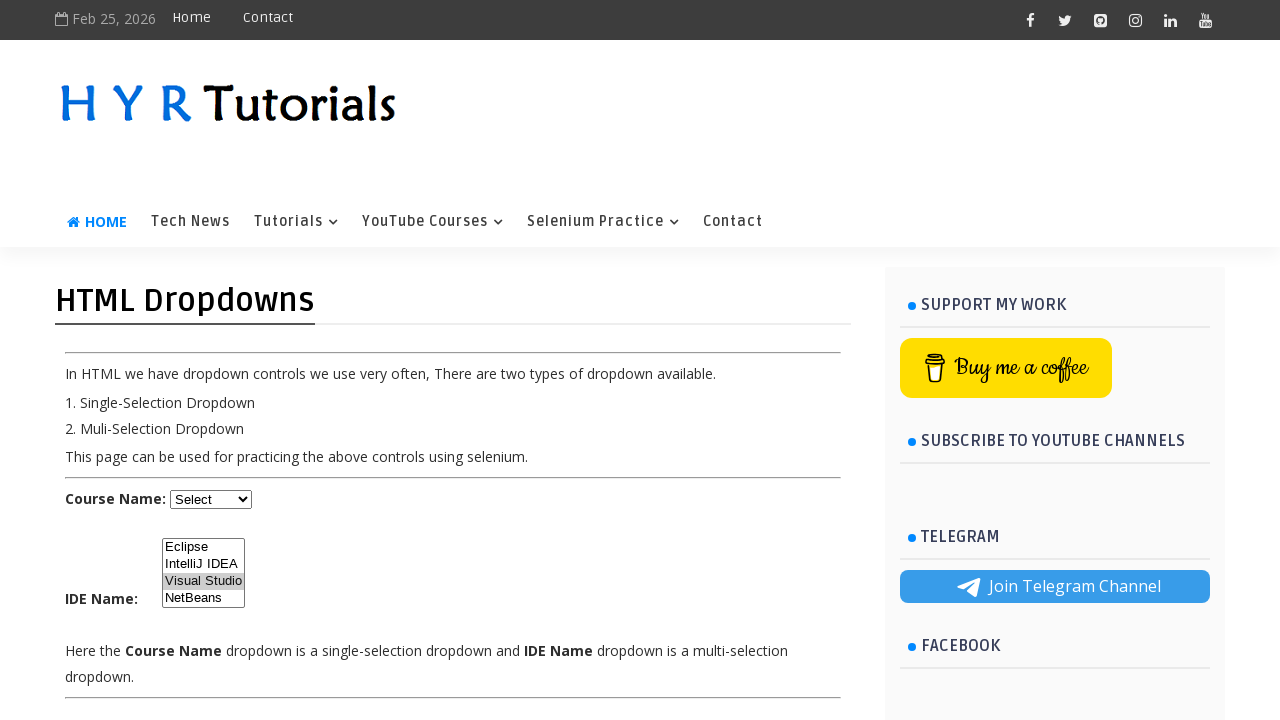

Waited 2000ms for multi-select to settle
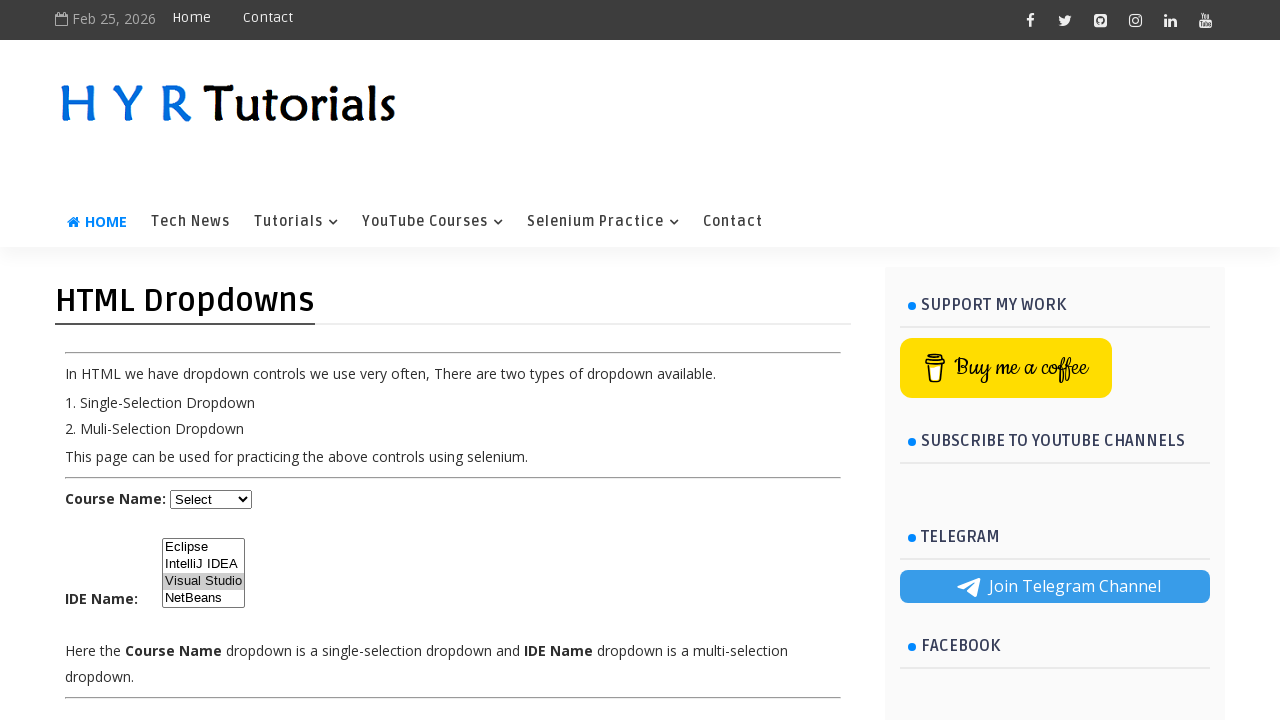

Deselected all multi-select options on xpath=//select[@id='ide']
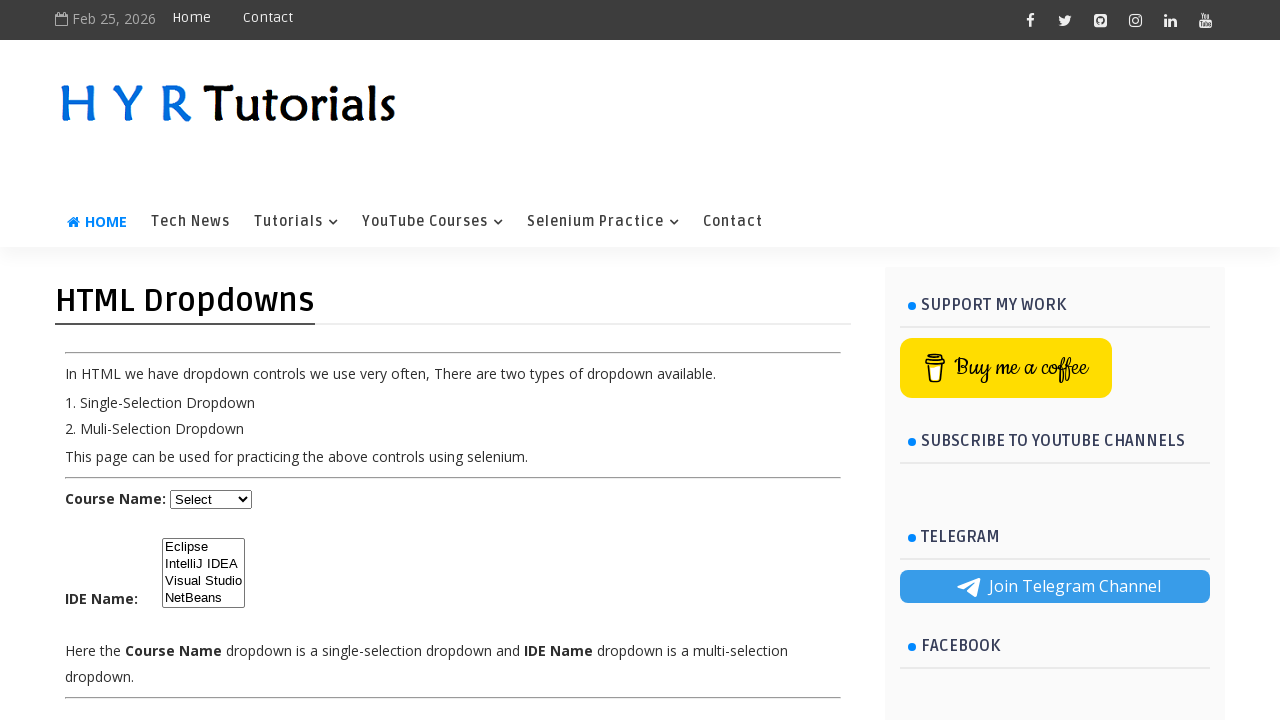

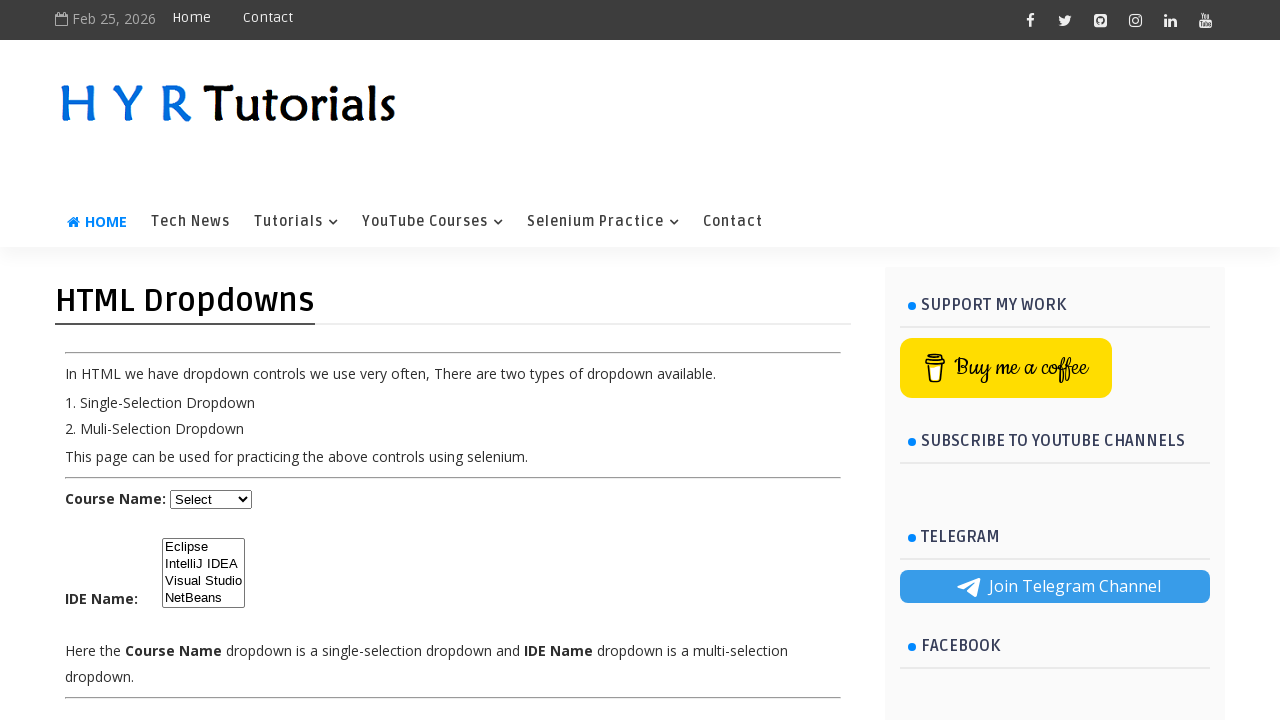